Tests editing a todo item by double-clicking, filling new text, and pressing Enter

Starting URL: https://demo.playwright.dev/todomvc

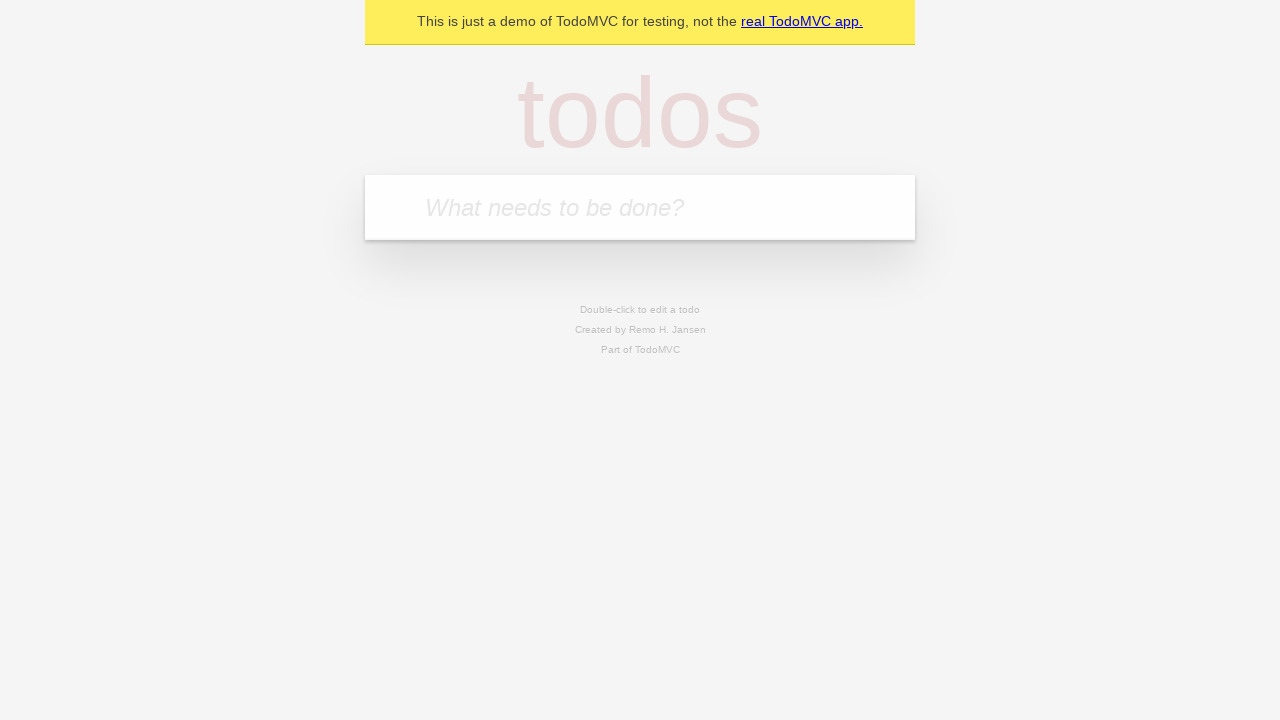

Filled todo input field with 'buy some cheese' on internal:attr=[placeholder="What needs to be done?"i]
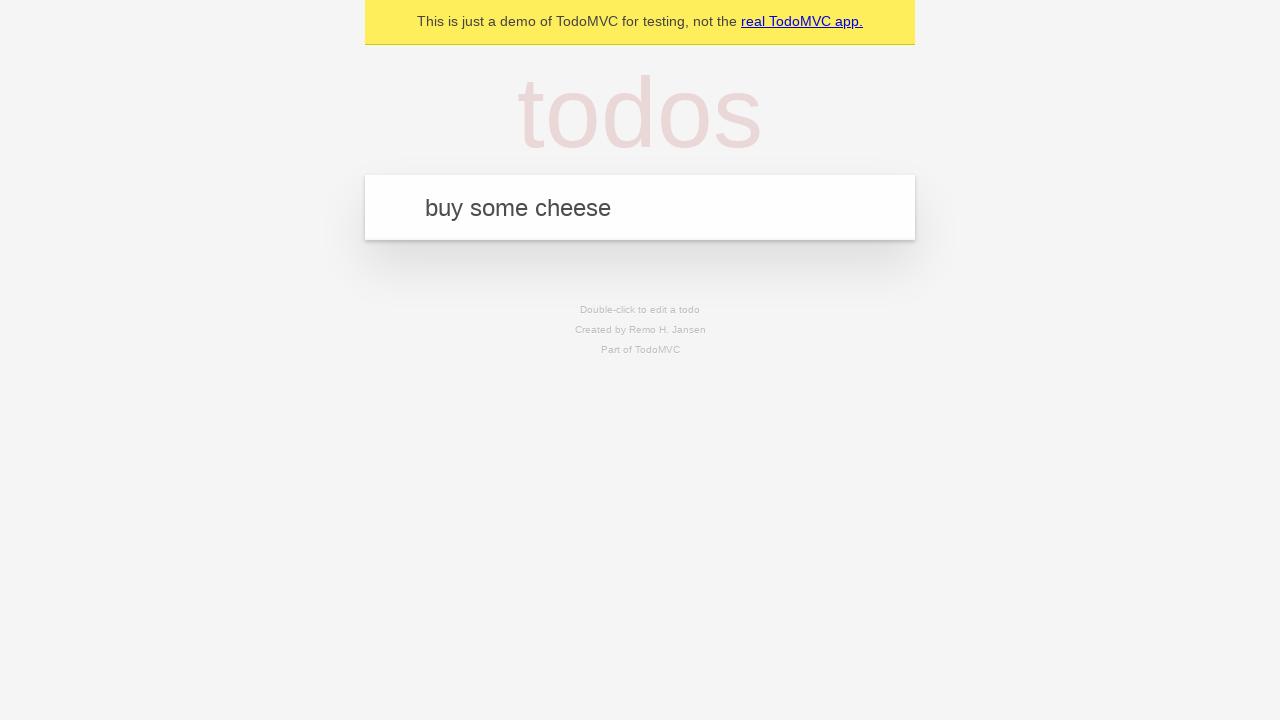

Pressed Enter to create todo 'buy some cheese' on internal:attr=[placeholder="What needs to be done?"i]
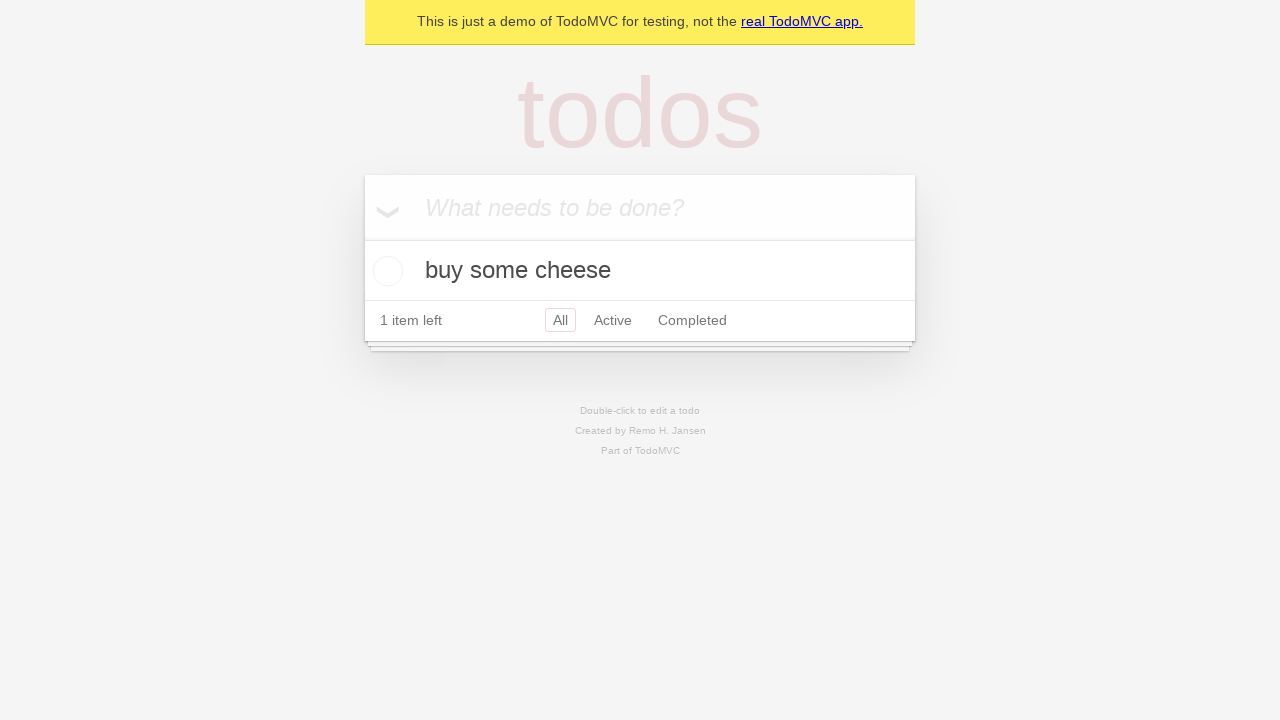

Filled todo input field with 'feed the cat' on internal:attr=[placeholder="What needs to be done?"i]
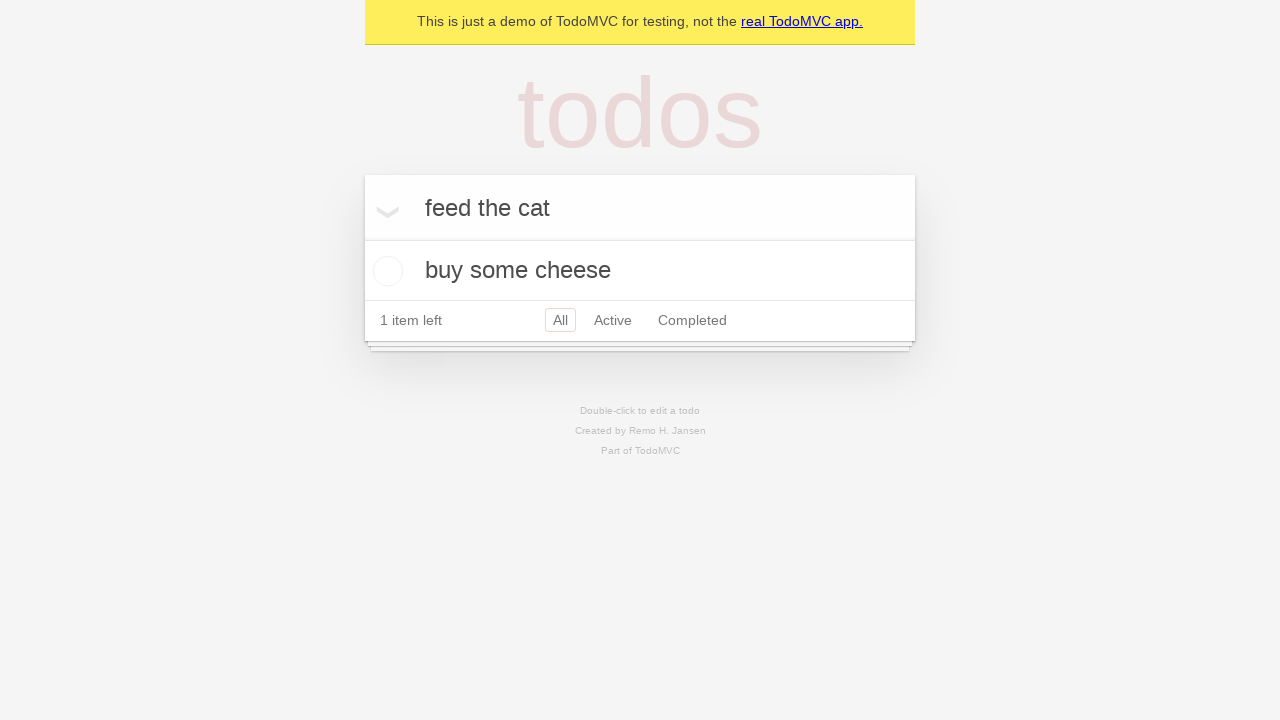

Pressed Enter to create todo 'feed the cat' on internal:attr=[placeholder="What needs to be done?"i]
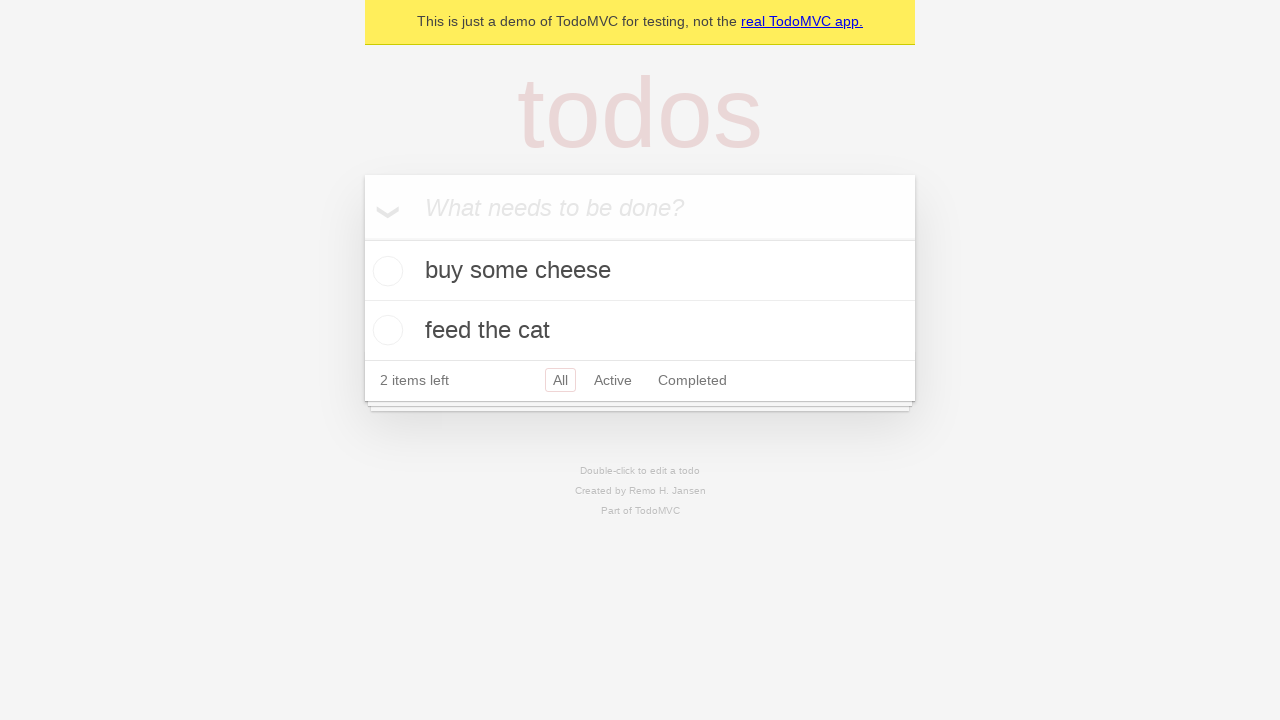

Filled todo input field with 'book a doctors appointment' on internal:attr=[placeholder="What needs to be done?"i]
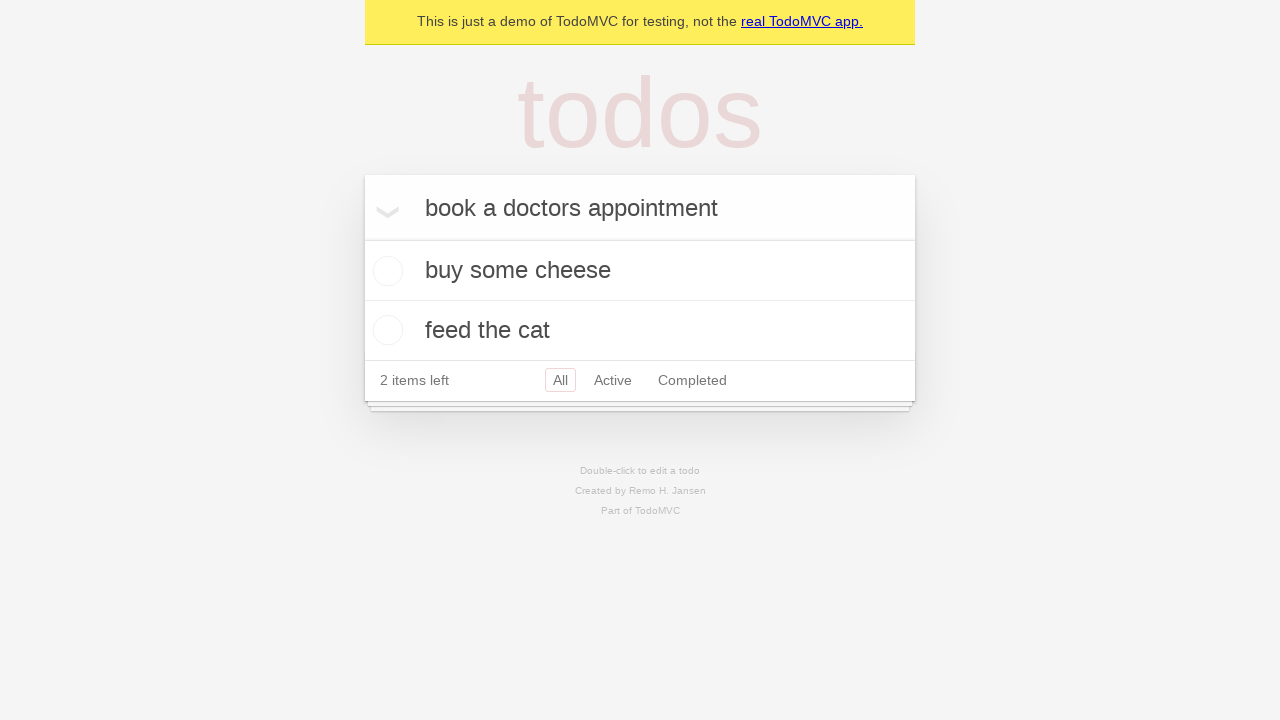

Pressed Enter to create todo 'book a doctors appointment' on internal:attr=[placeholder="What needs to be done?"i]
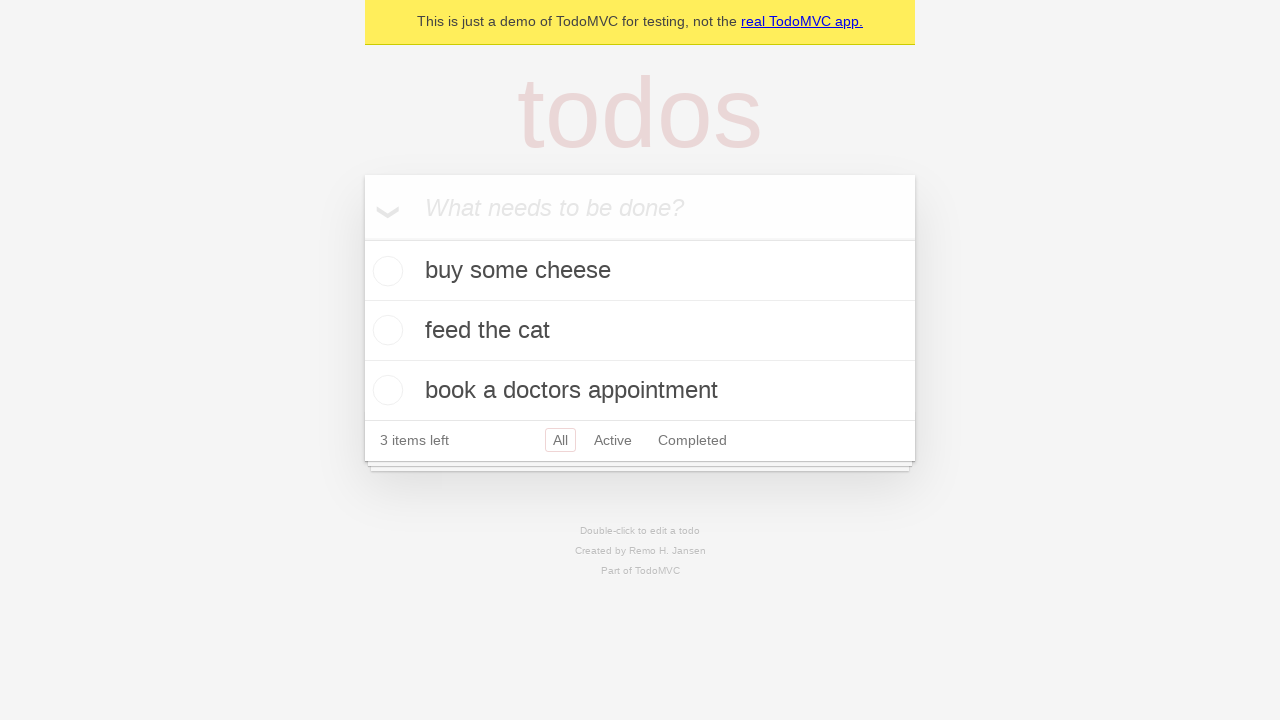

Double-clicked second todo item to enter edit mode at (640, 331) on internal:testid=[data-testid="todo-item"s] >> nth=1
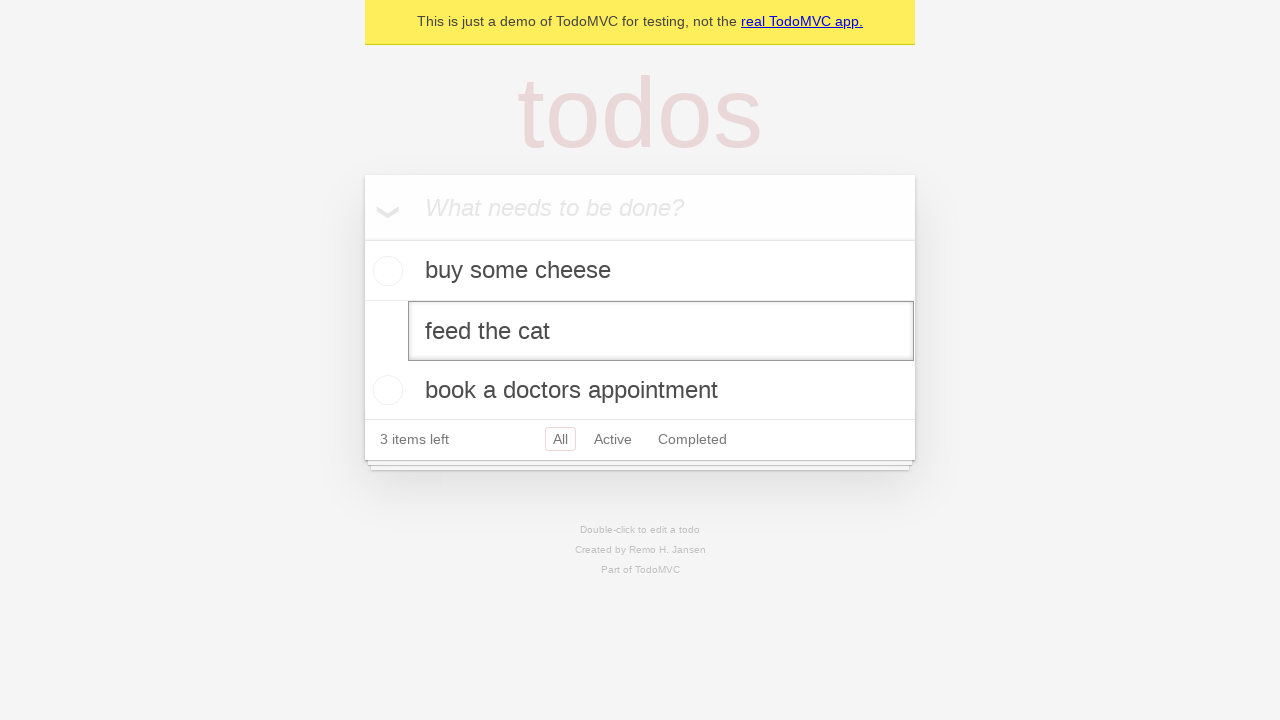

Filled edit field with new text 'buy some sausages' on internal:testid=[data-testid="todo-item"s] >> nth=1 >> internal:role=textbox[nam
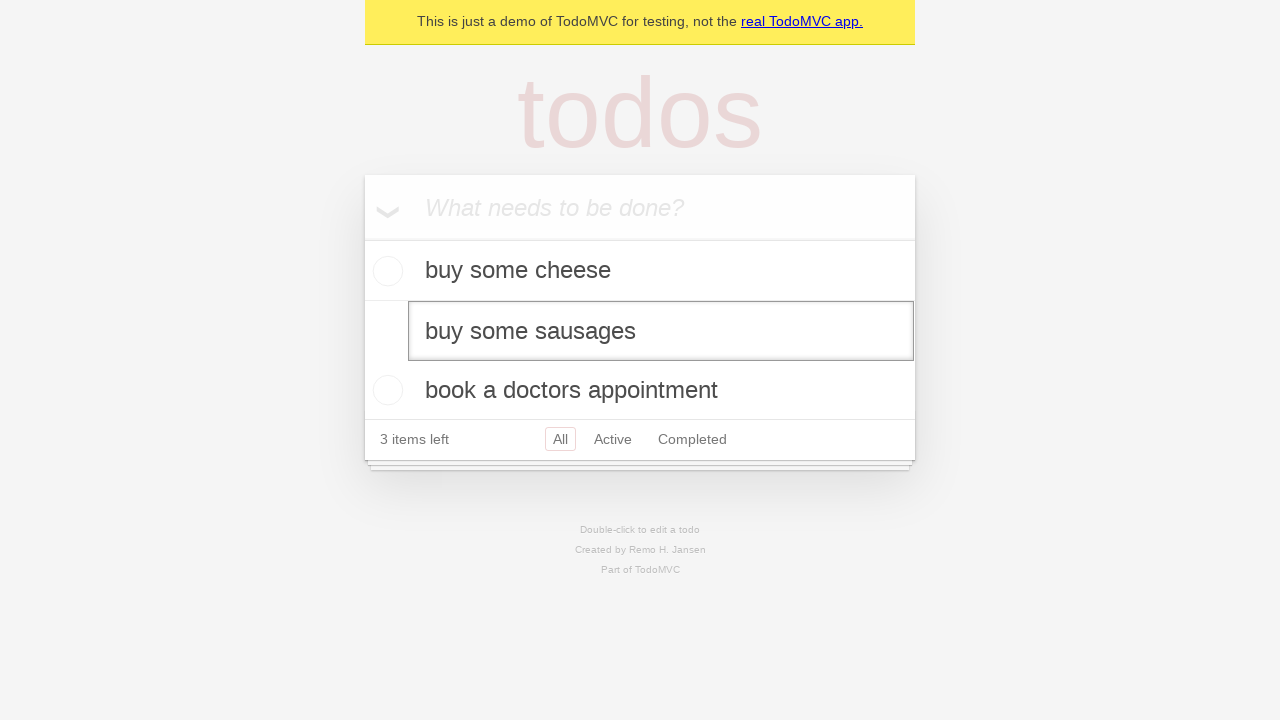

Pressed Enter to confirm edit and save new todo text on internal:testid=[data-testid="todo-item"s] >> nth=1 >> internal:role=textbox[nam
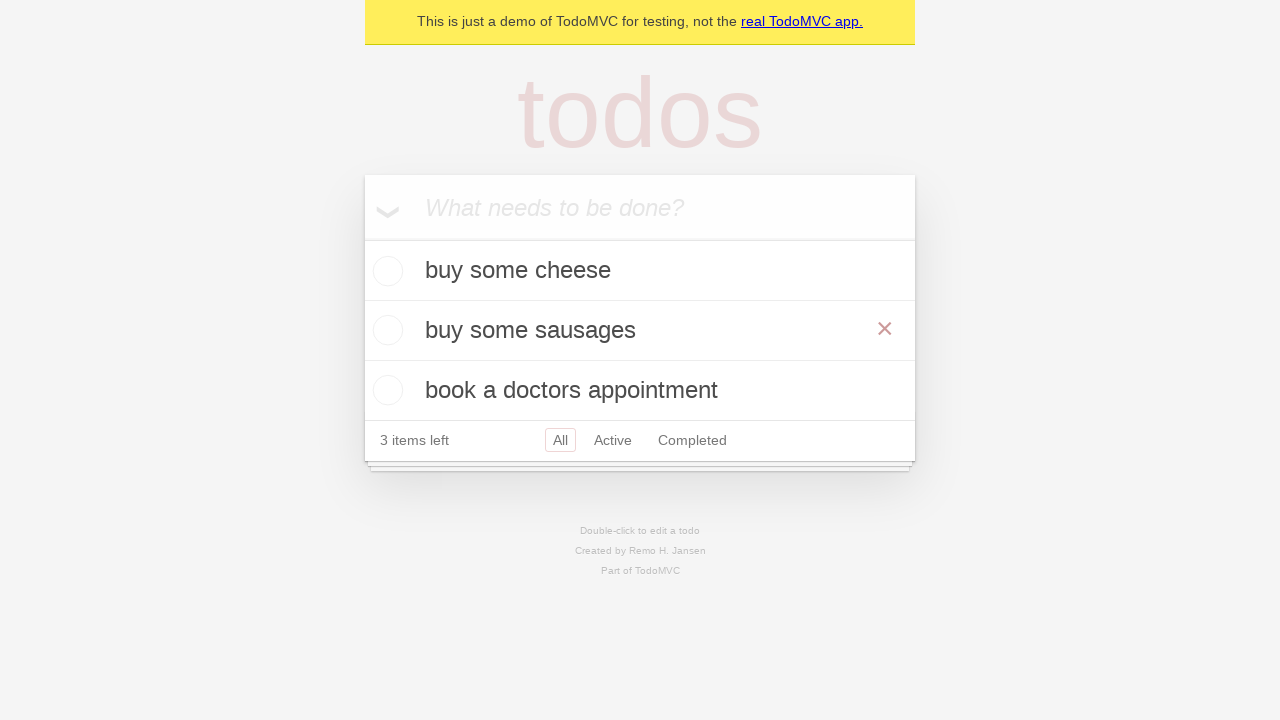

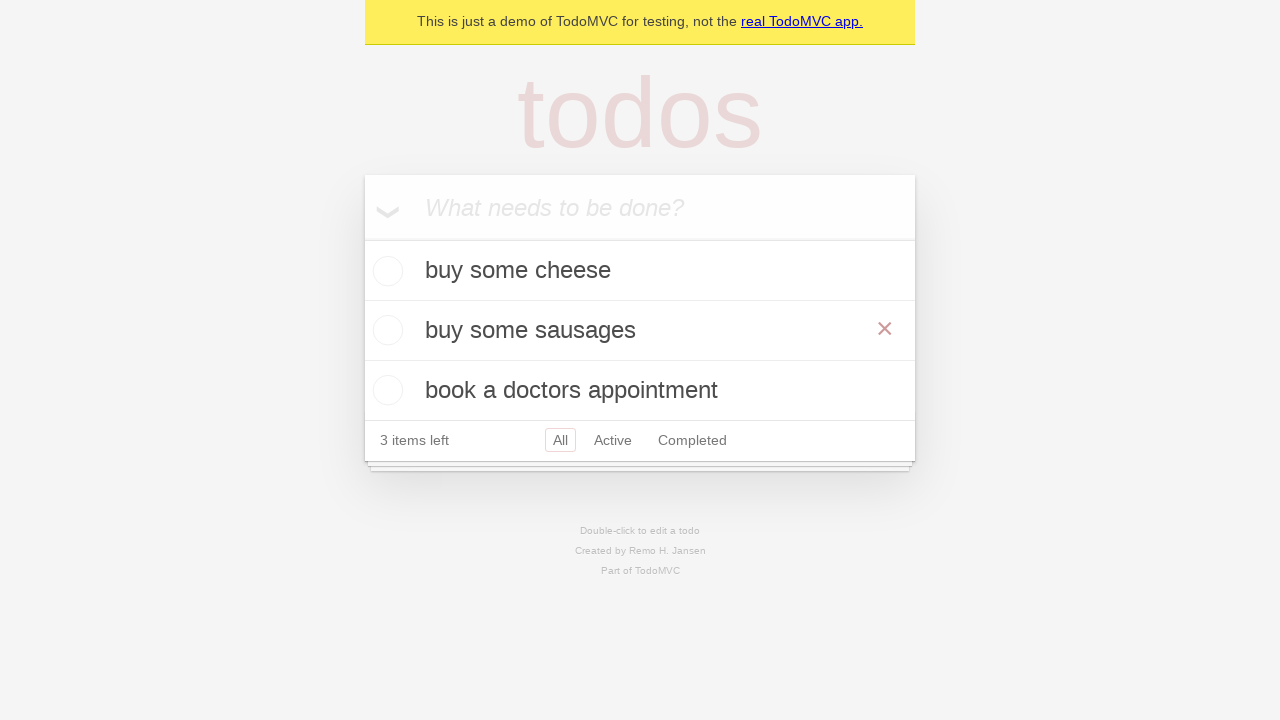